Tests multiplication by zero using the calculator

Starting URL: https://testsheepnz.github.io/BasicCalculator.html

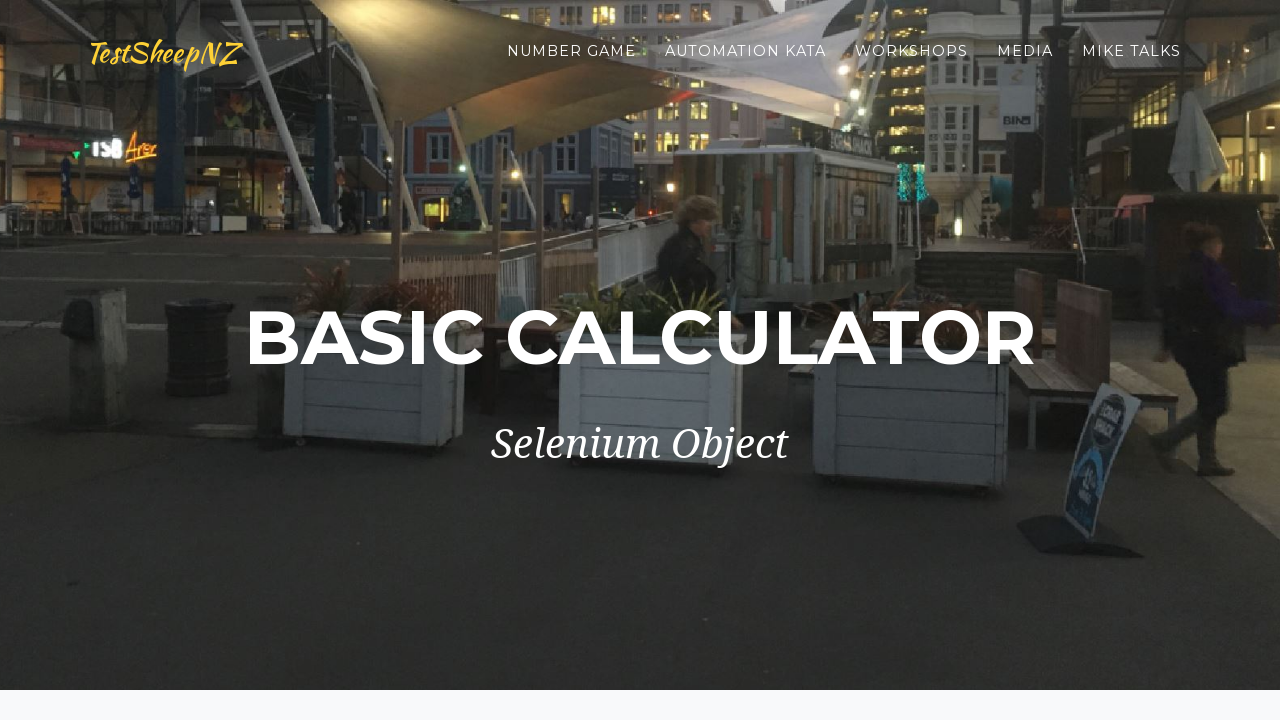

Scrolled down 900px to view calculator
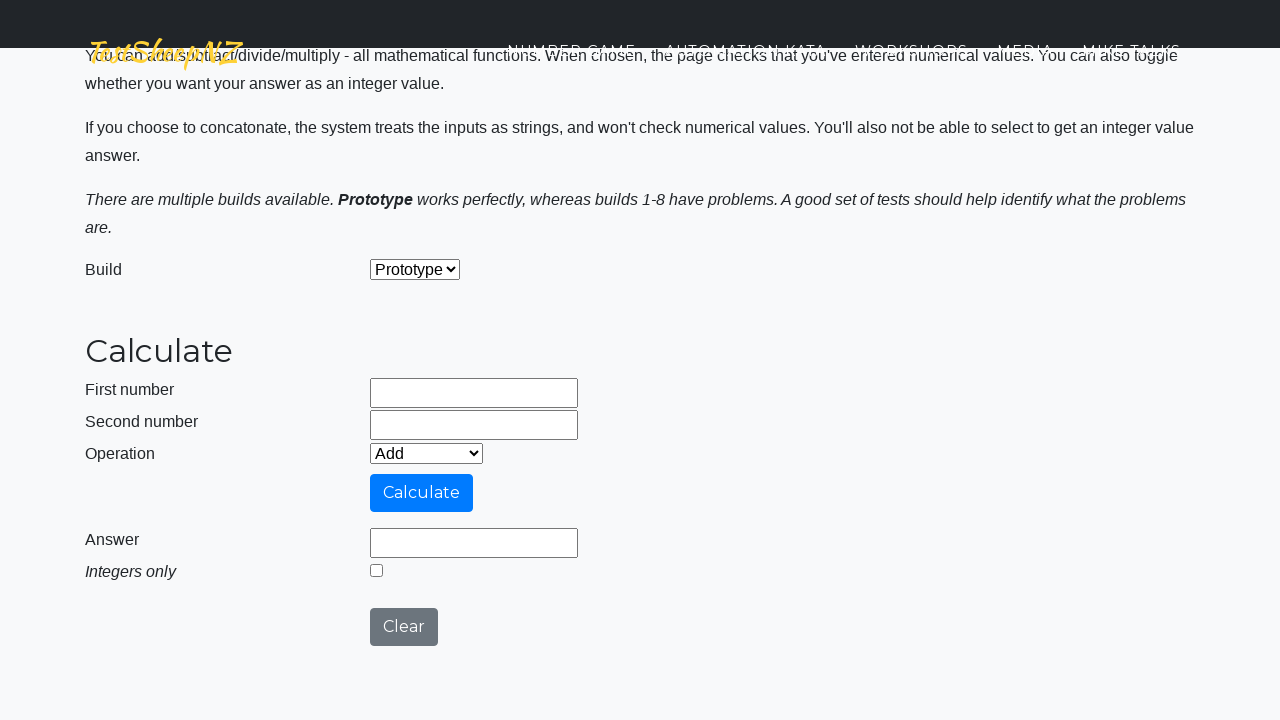

Entered '2' in first number field on #number1Field
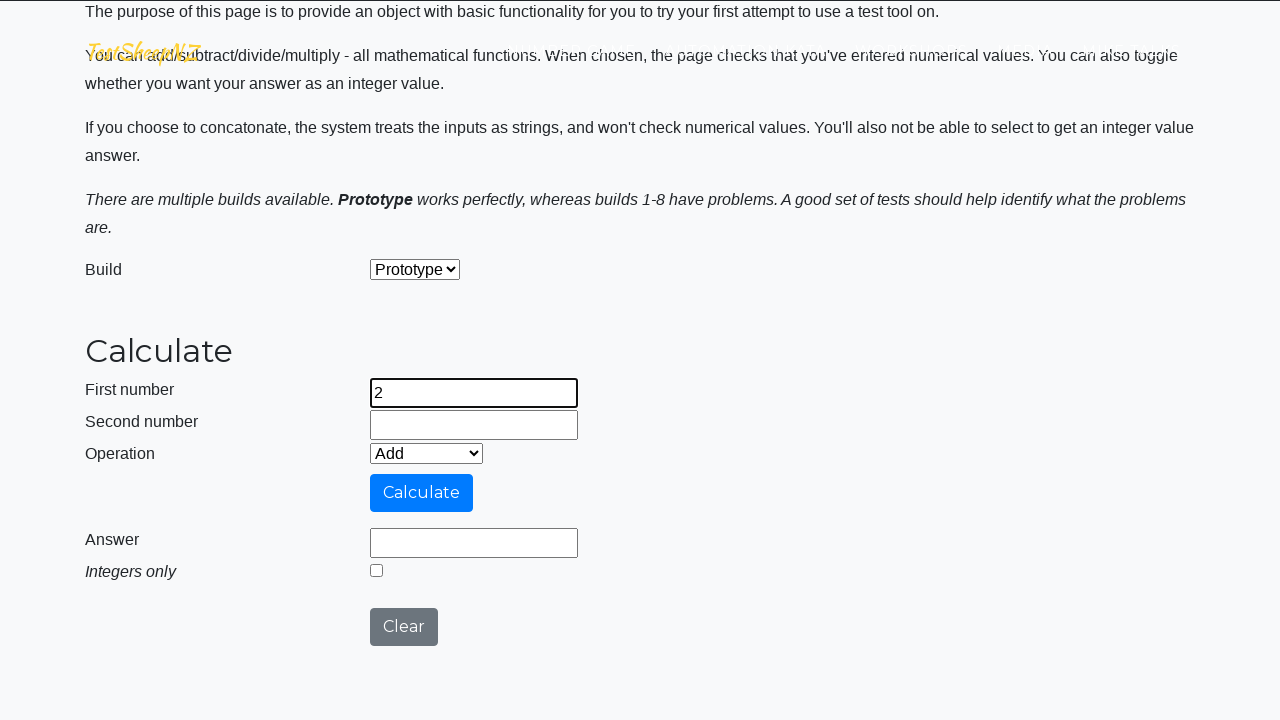

Entered '0' in second number field on #number2Field
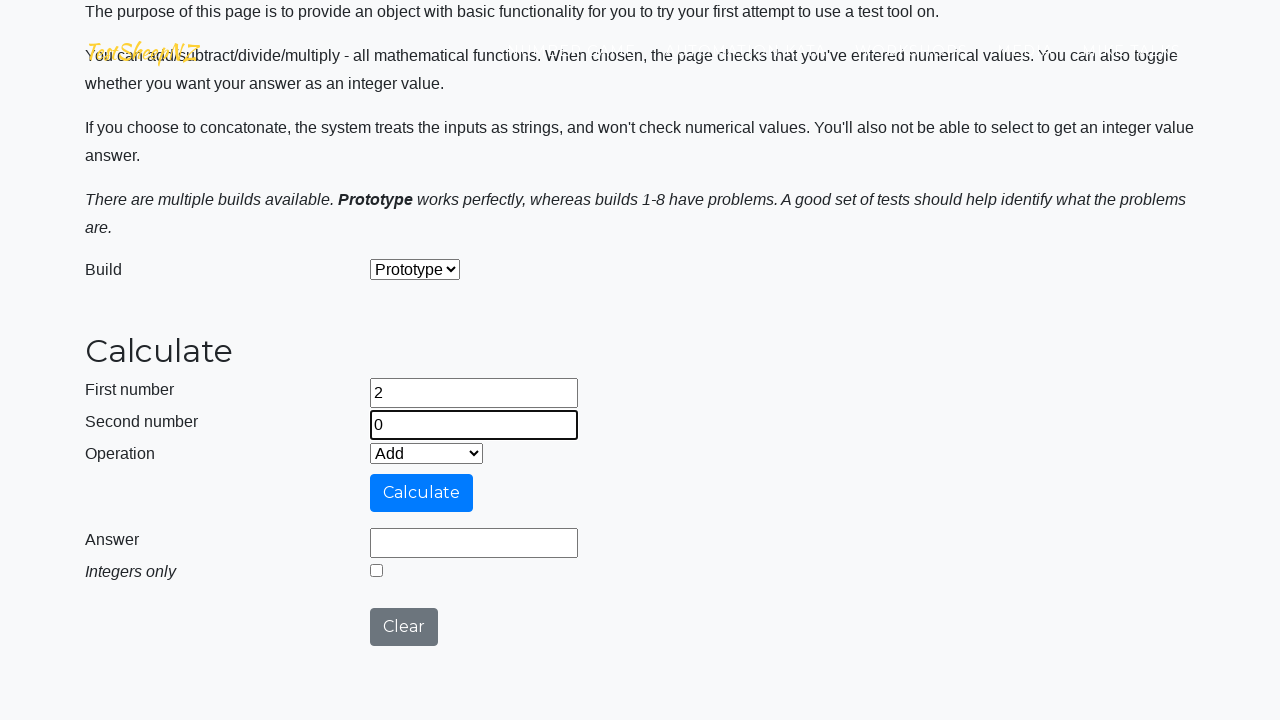

Selected 'Multiply' operation from dropdown on #selectOperationDropdown
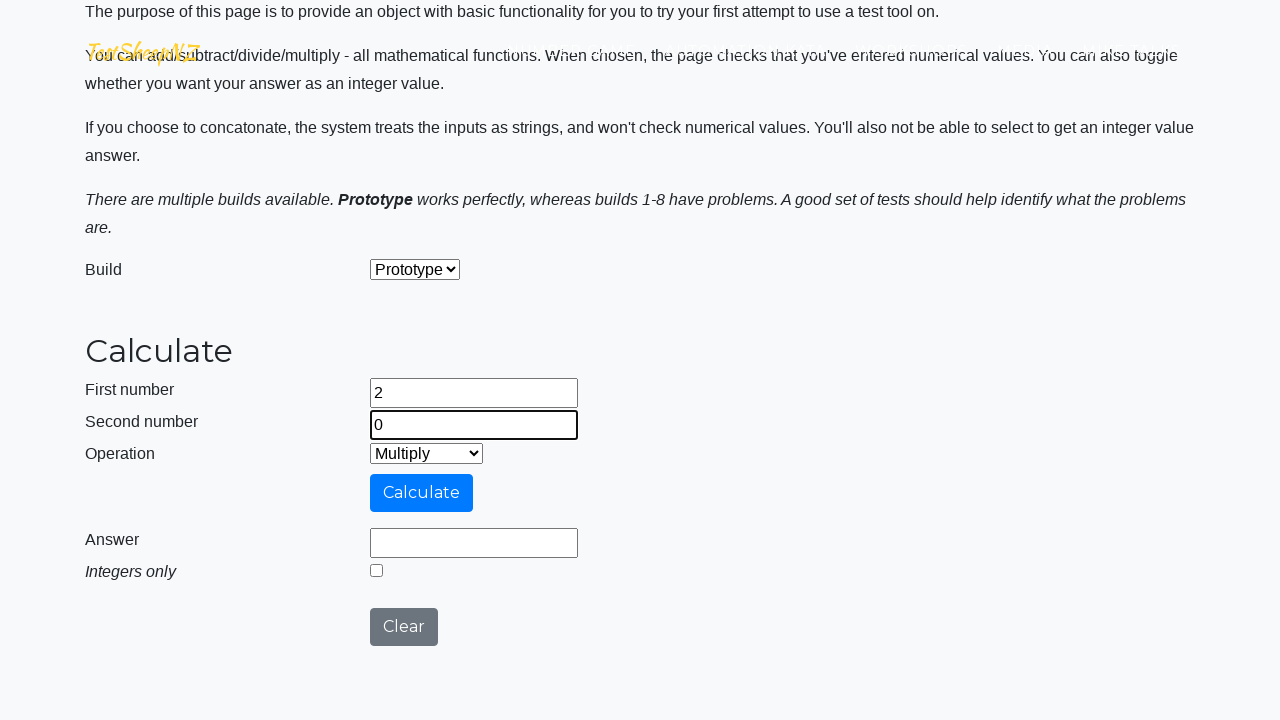

Clicked calculate button to multiply 2 by 0 at (422, 493) on #calculateButton
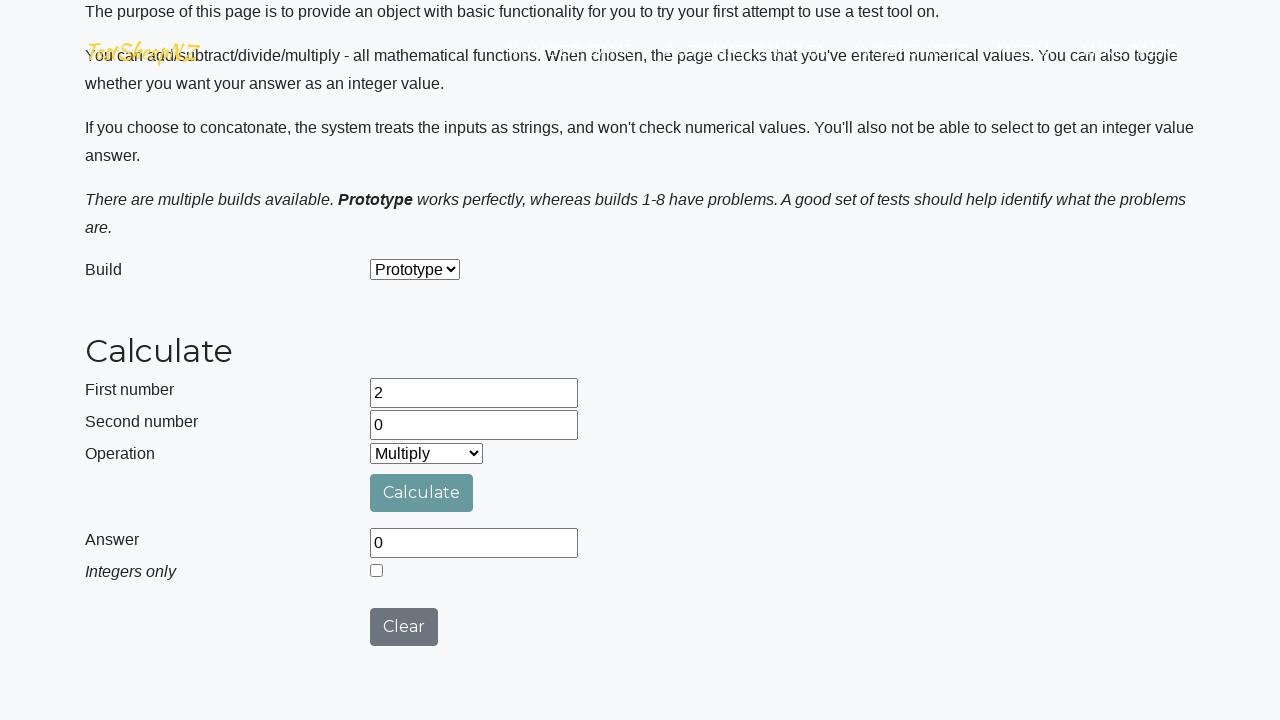

Result field appeared with multiplication result
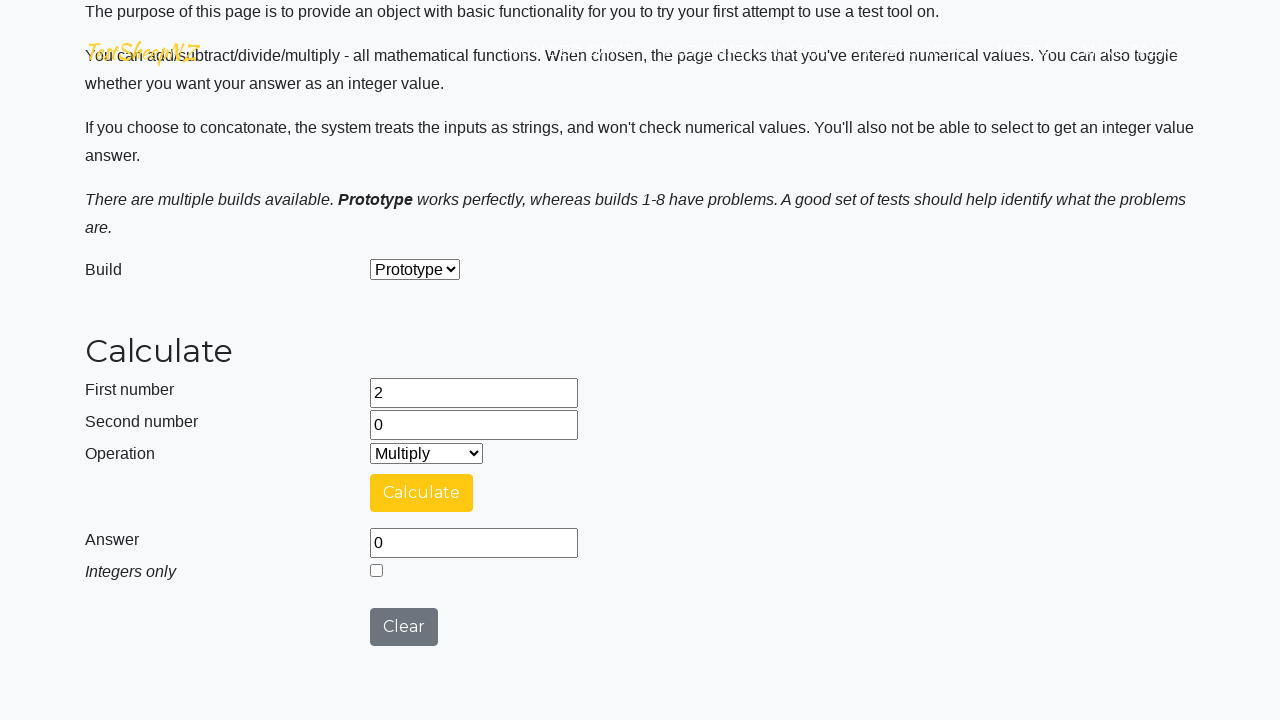

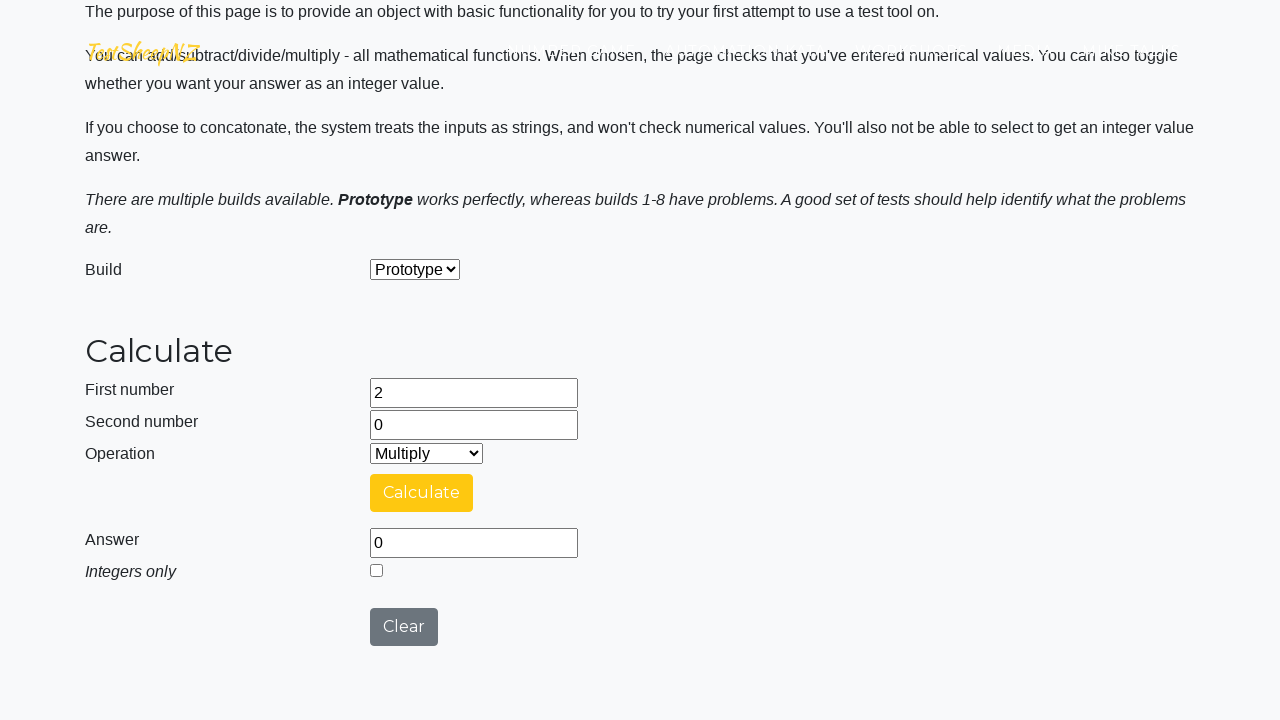